Tests various JavaScript alert dialog interactions including basic alerts, confirmation dialogs with accept/dismiss, and prompt dialogs with text input

Starting URL: https://www.hyrtutorials.com/p/alertsdemo.html

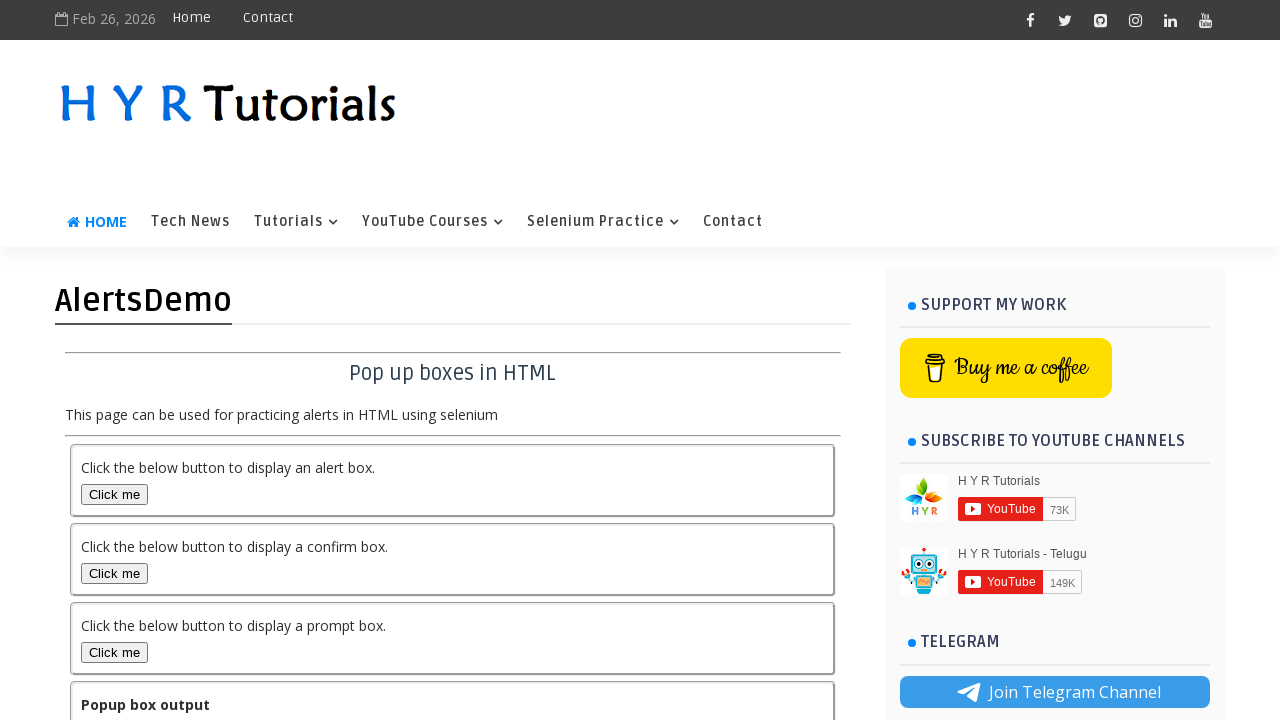

Clicked alert box button at (114, 494) on #alertBox
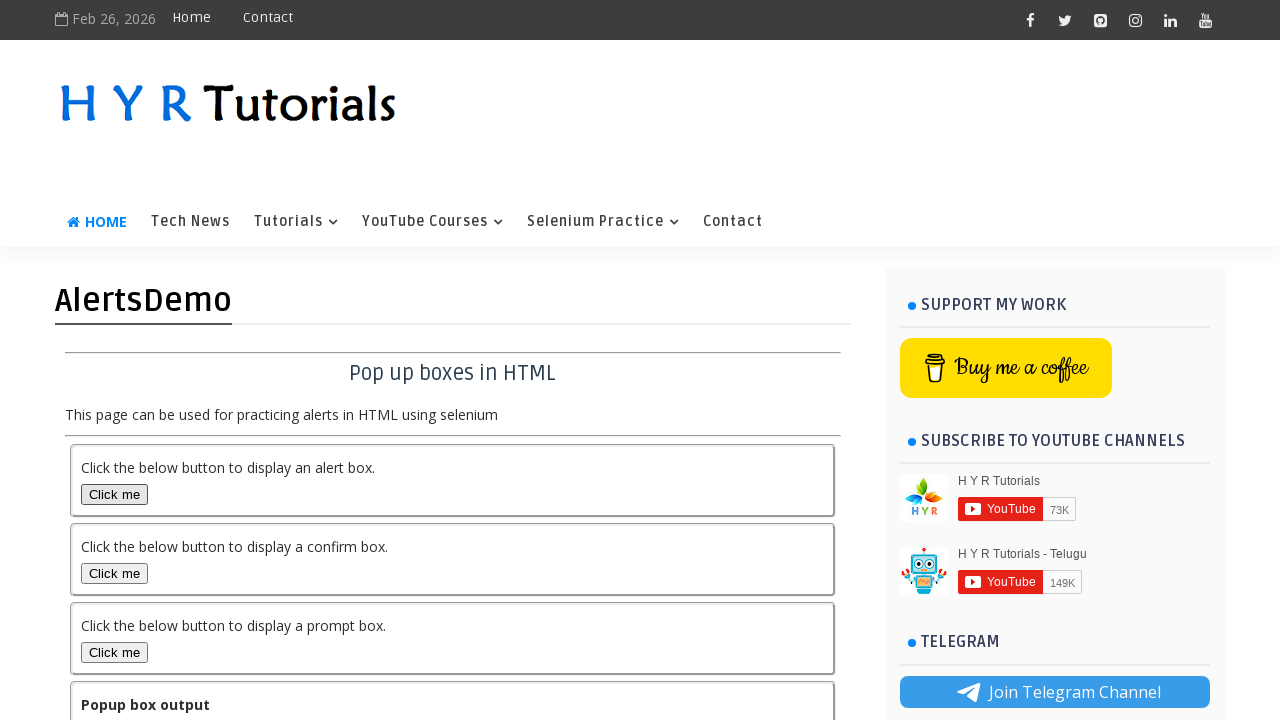

Set up dialog handler to accept alert
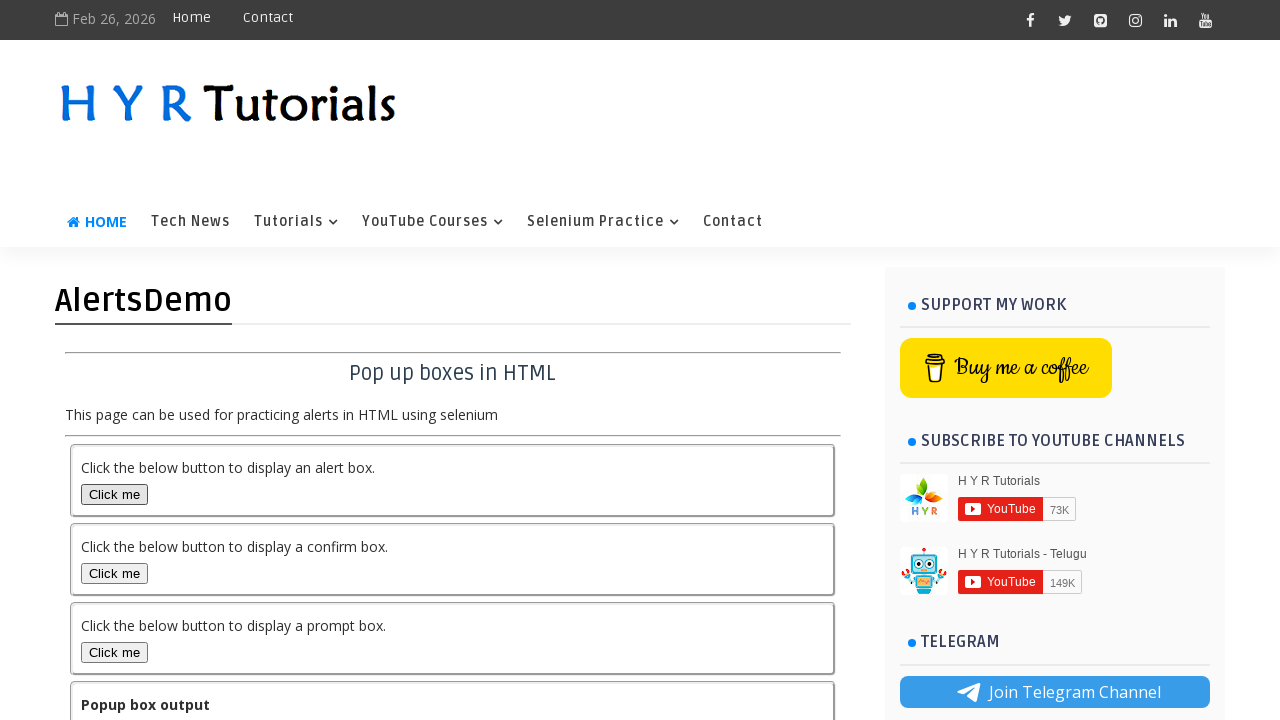

Retrieved output text after accepting alert
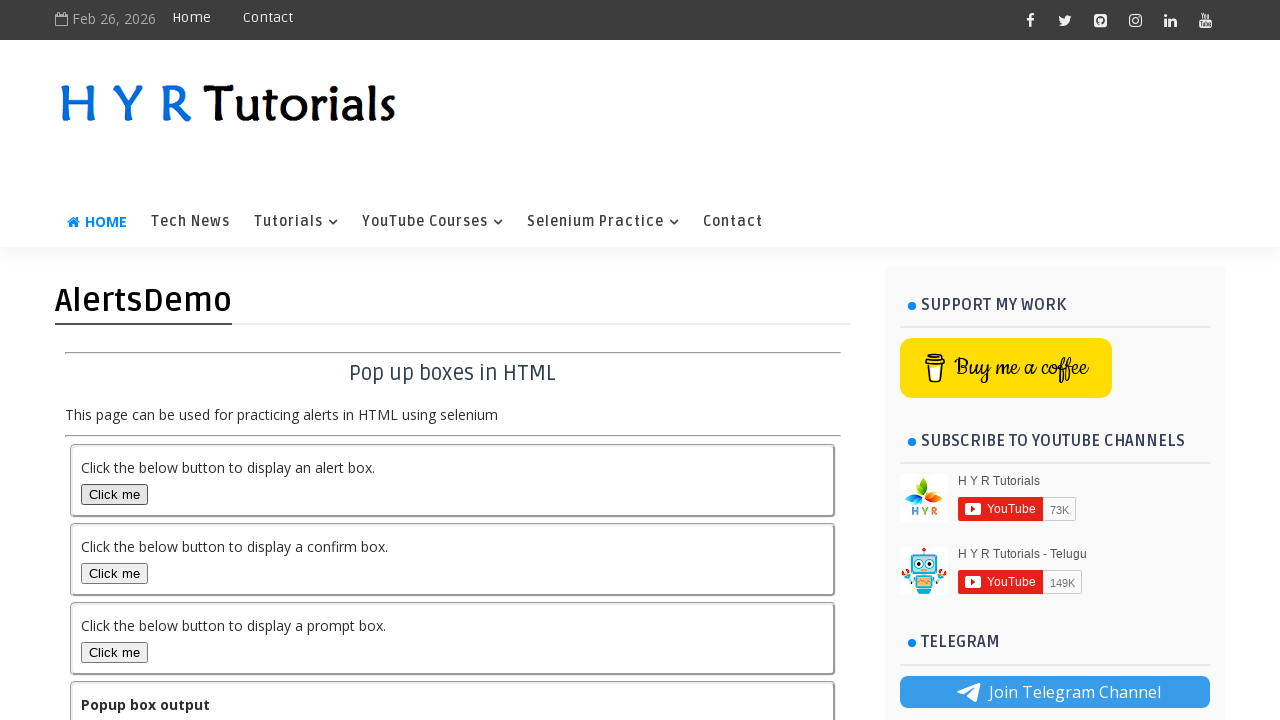

Clicked confirm box button at (114, 573) on #confirmBox
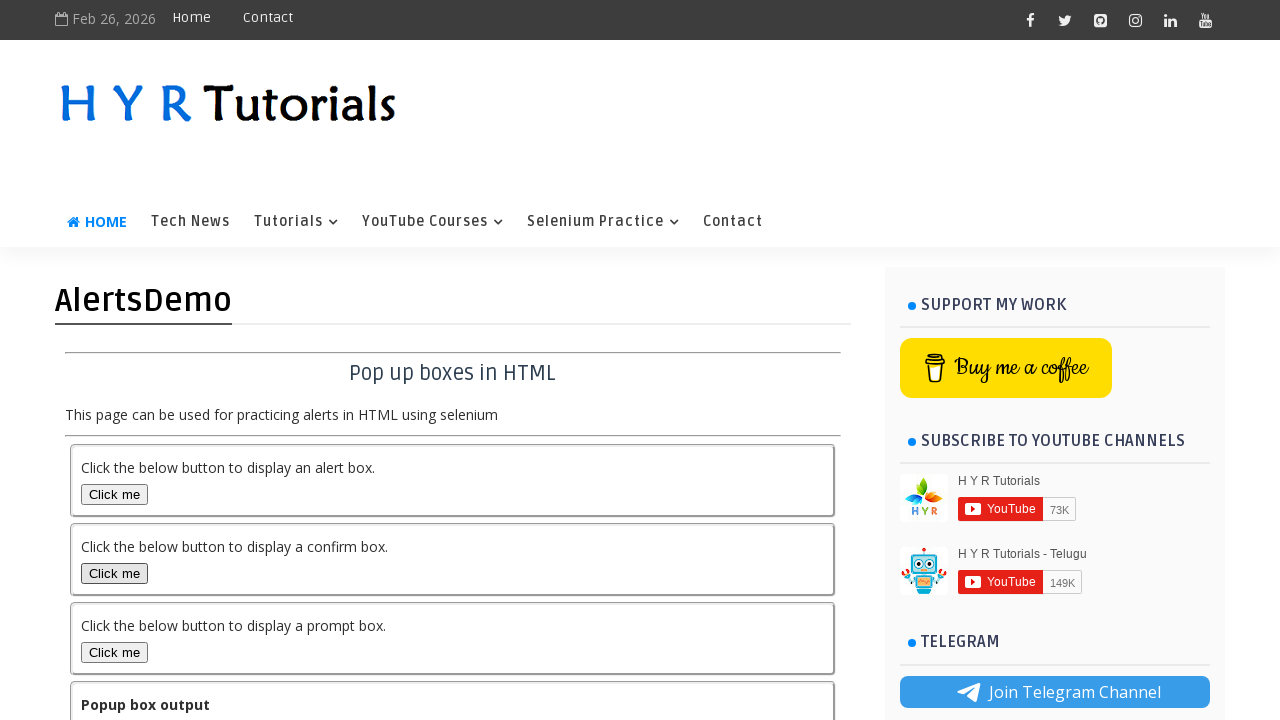

Set up dialog handler to accept confirmation
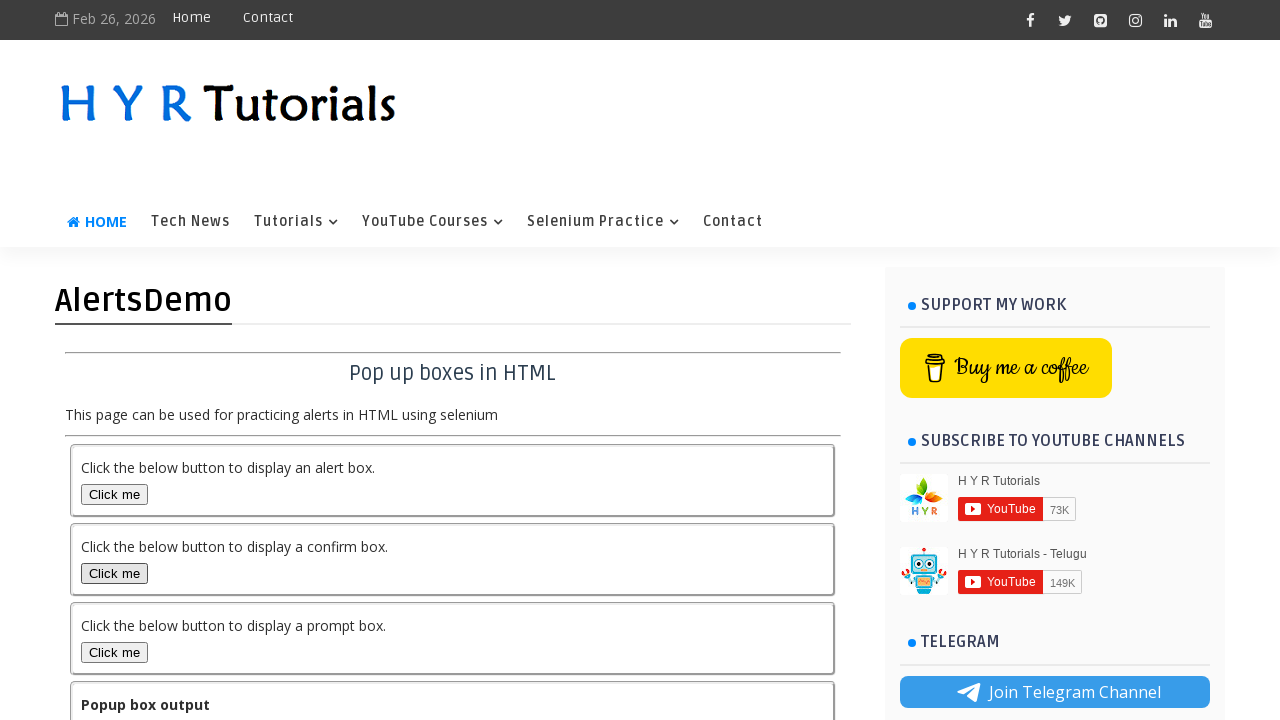

Retrieved output text after accepting confirmation
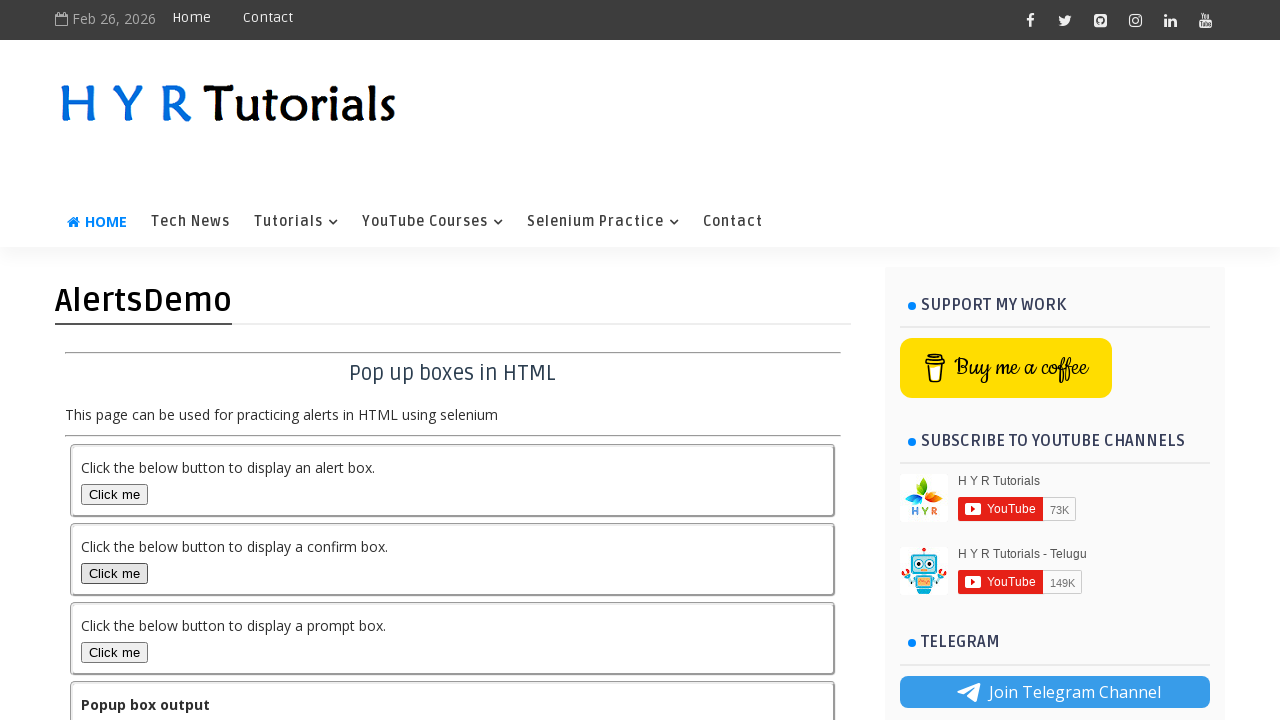

Clicked confirm box button again at (114, 573) on #confirmBox
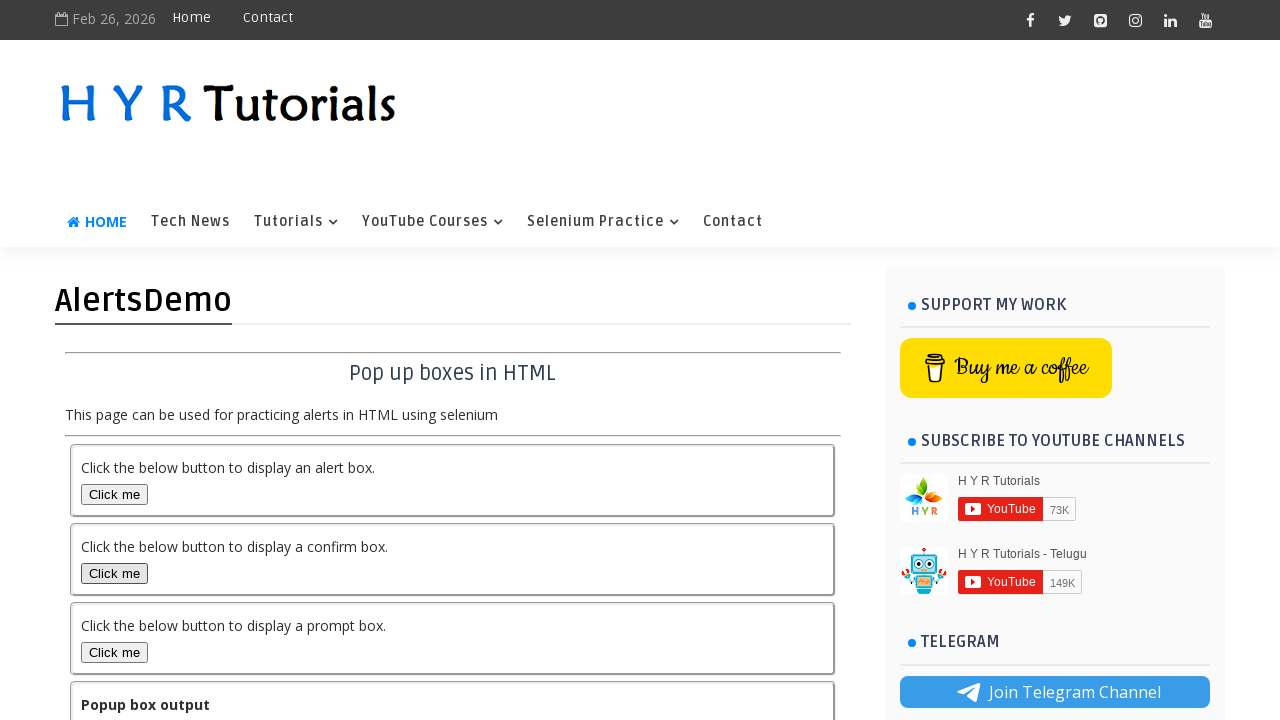

Set up dialog handler to dismiss confirmation
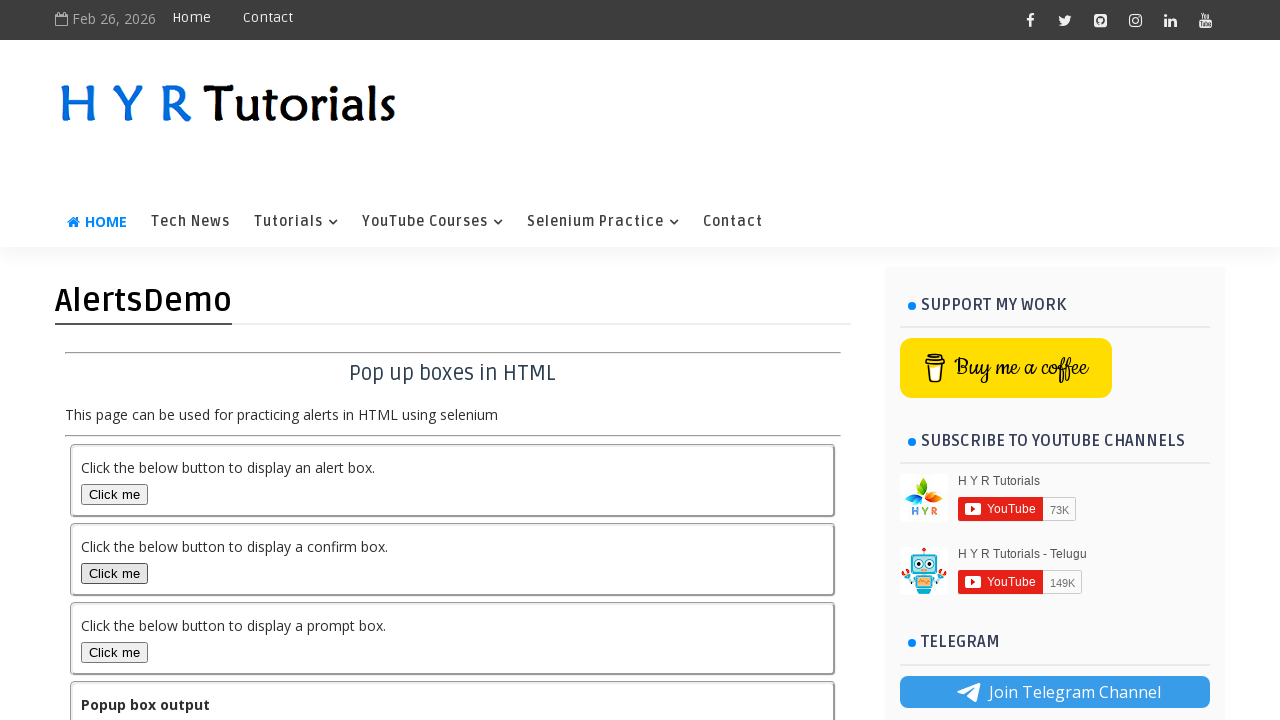

Retrieved output text after dismissing confirmation
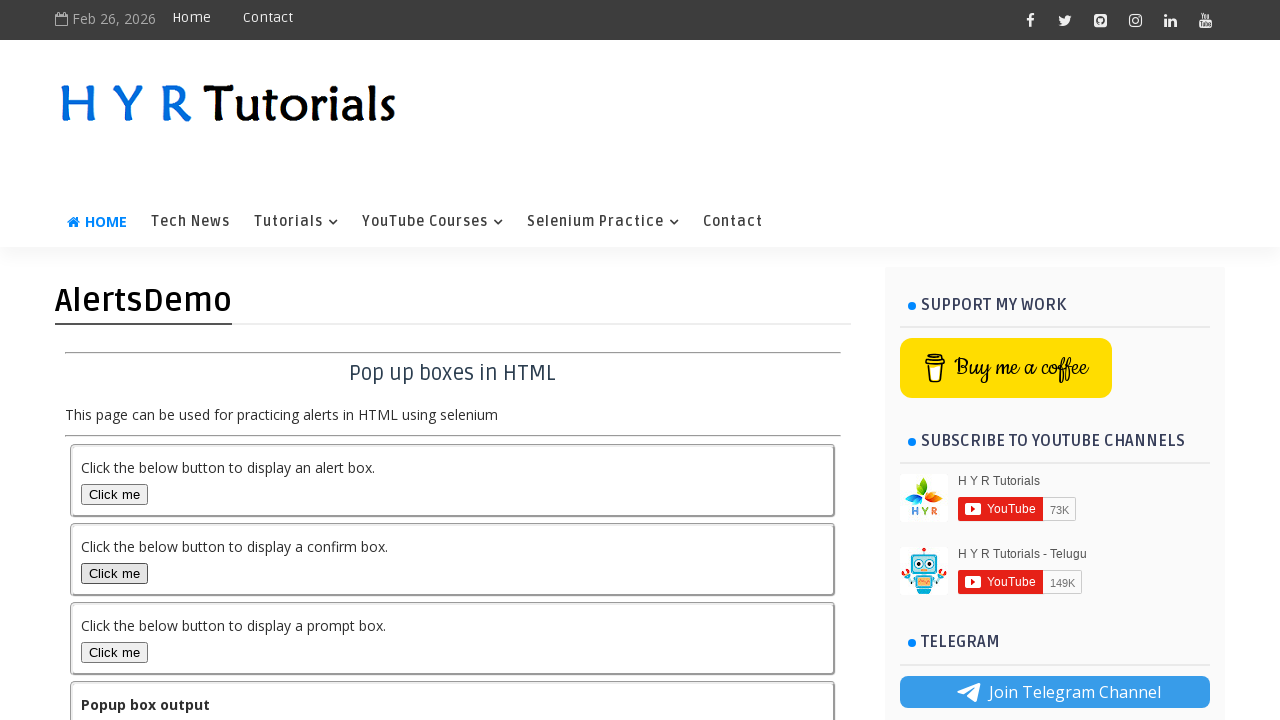

Clicked prompt box button at (114, 652) on #promptBox
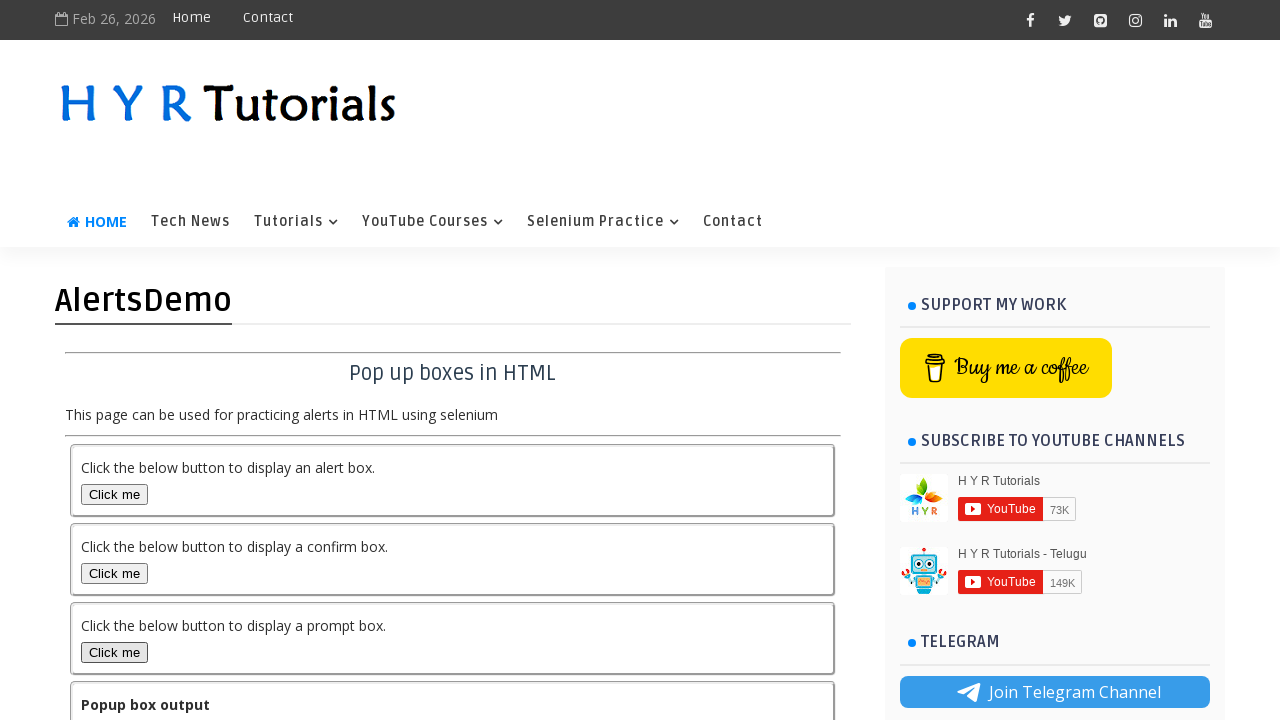

Set up dialog handler to accept prompt with text 'HYR Tutorials'
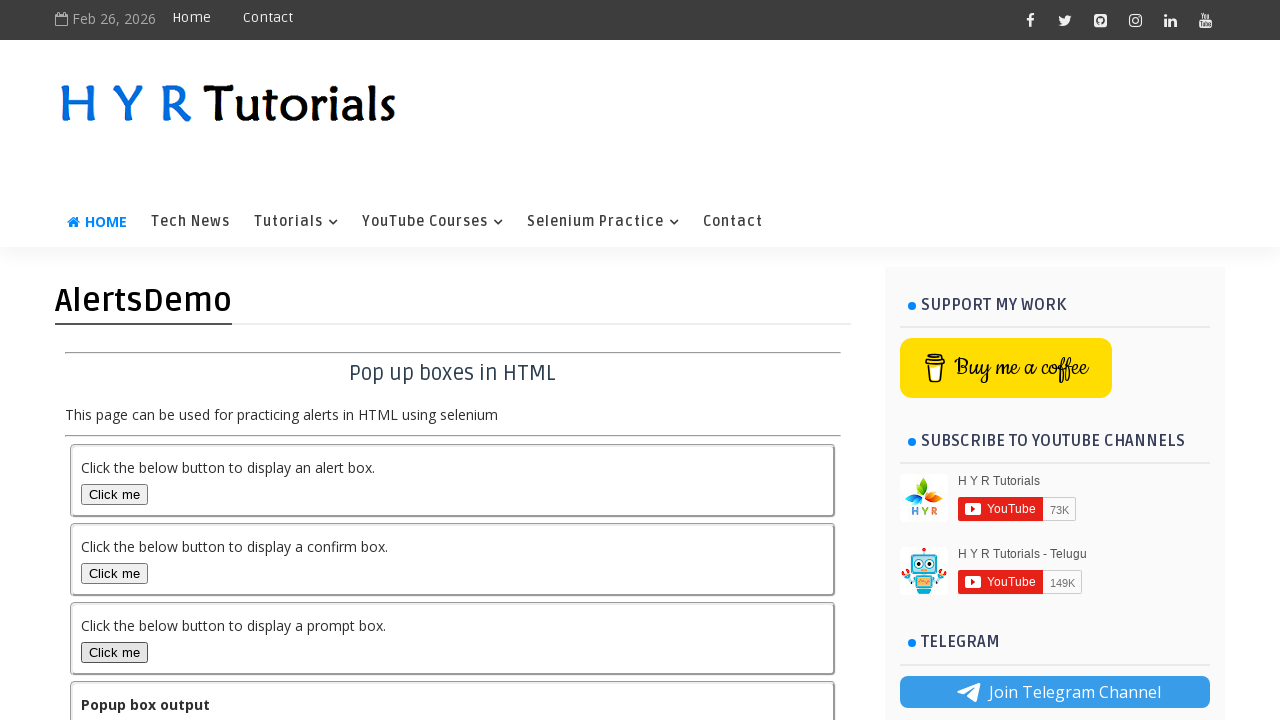

Retrieved output text after accepting prompt with input
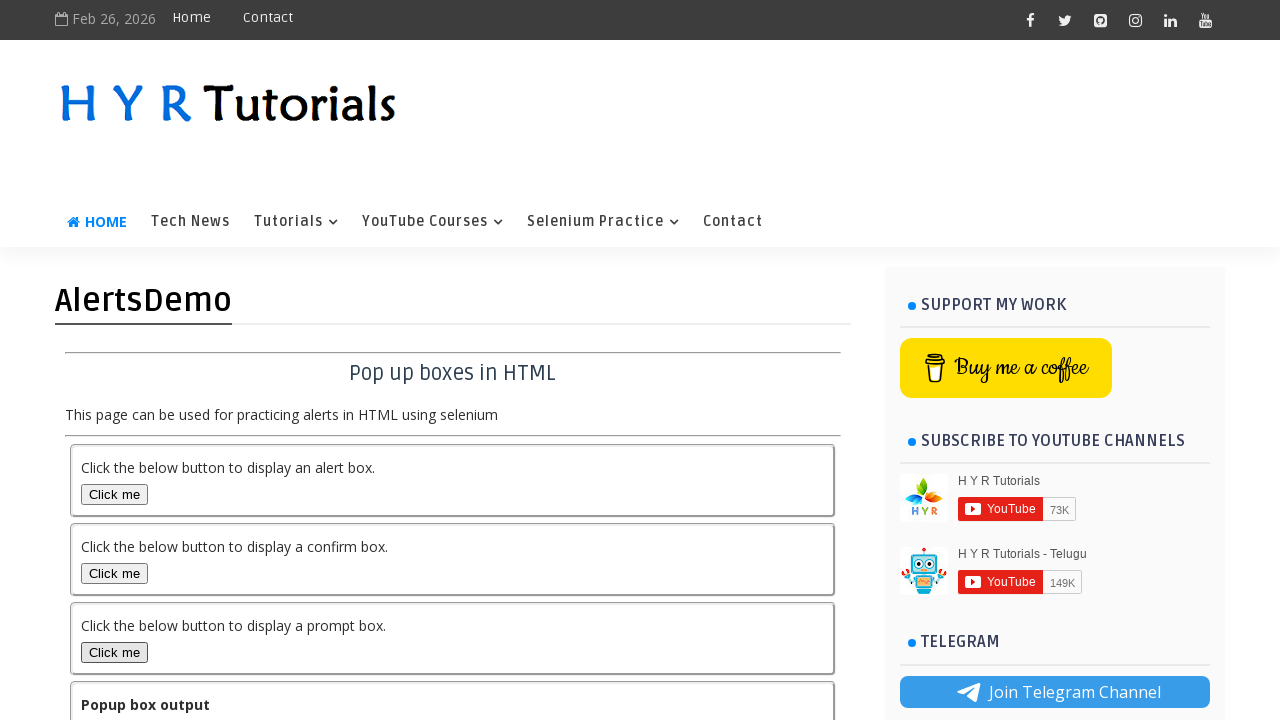

Clicked prompt box button again at (114, 652) on #promptBox
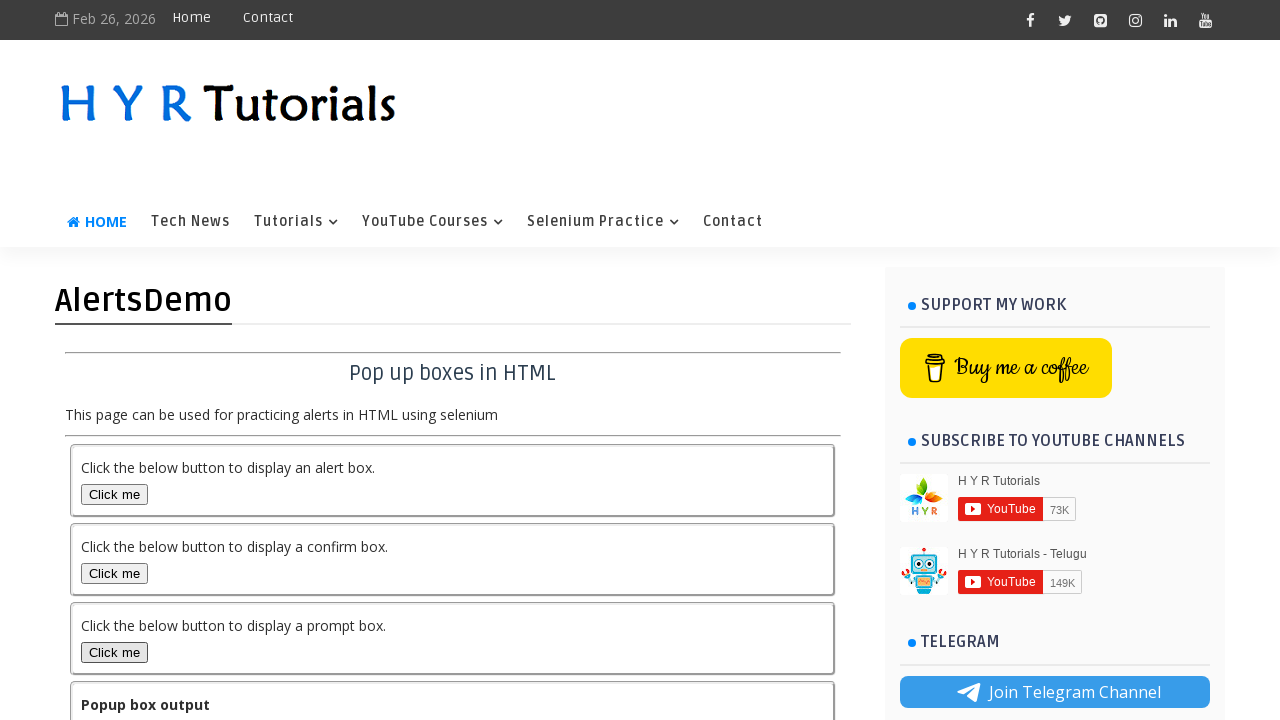

Set up dialog handler to dismiss prompt
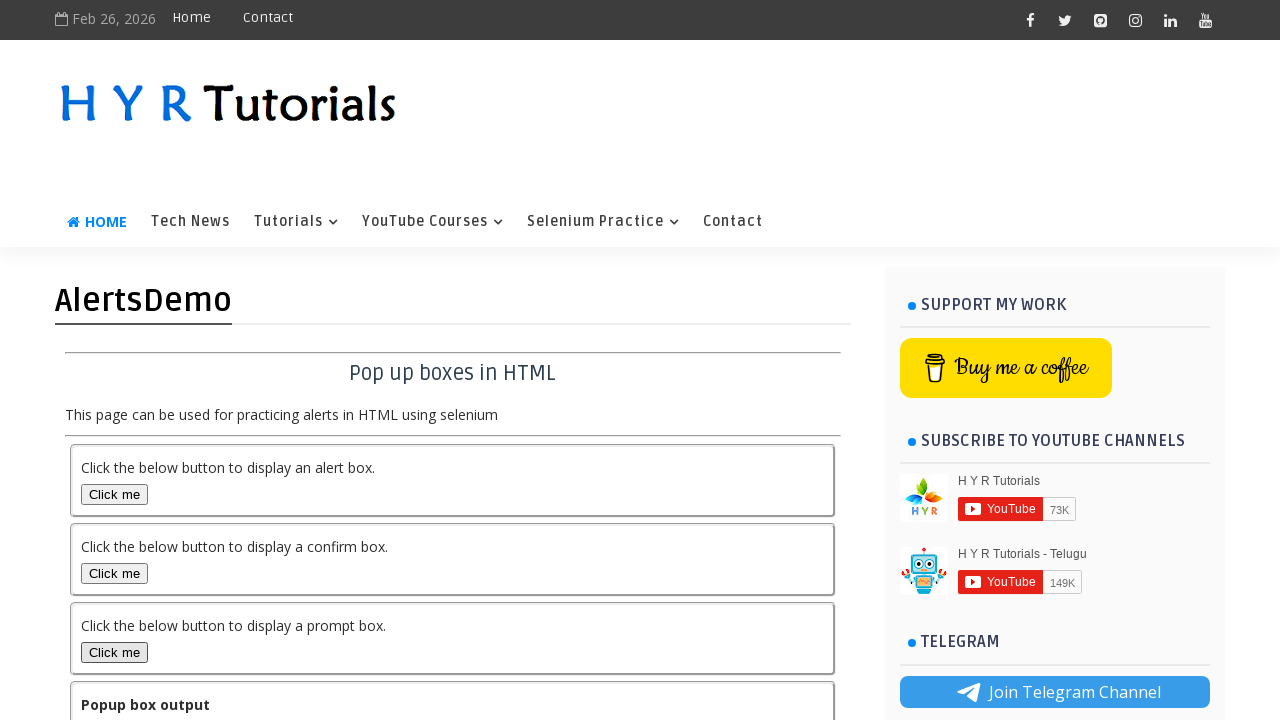

Retrieved output text after dismissing prompt
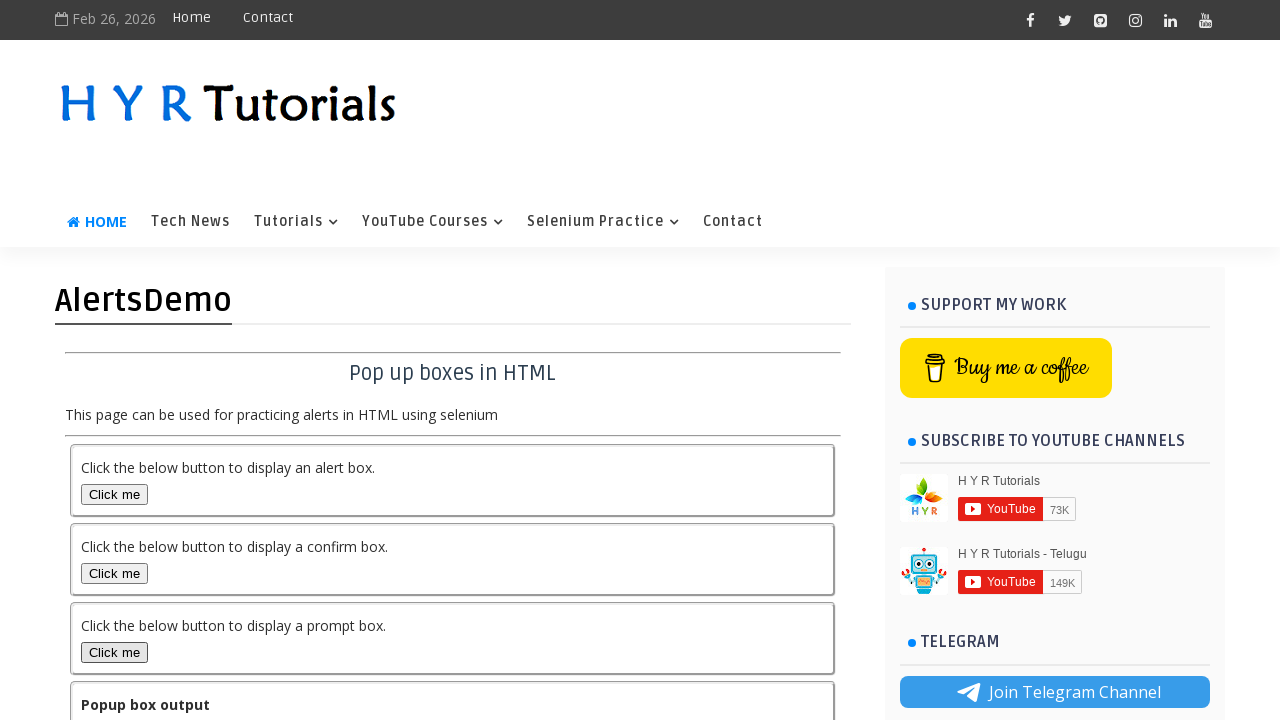

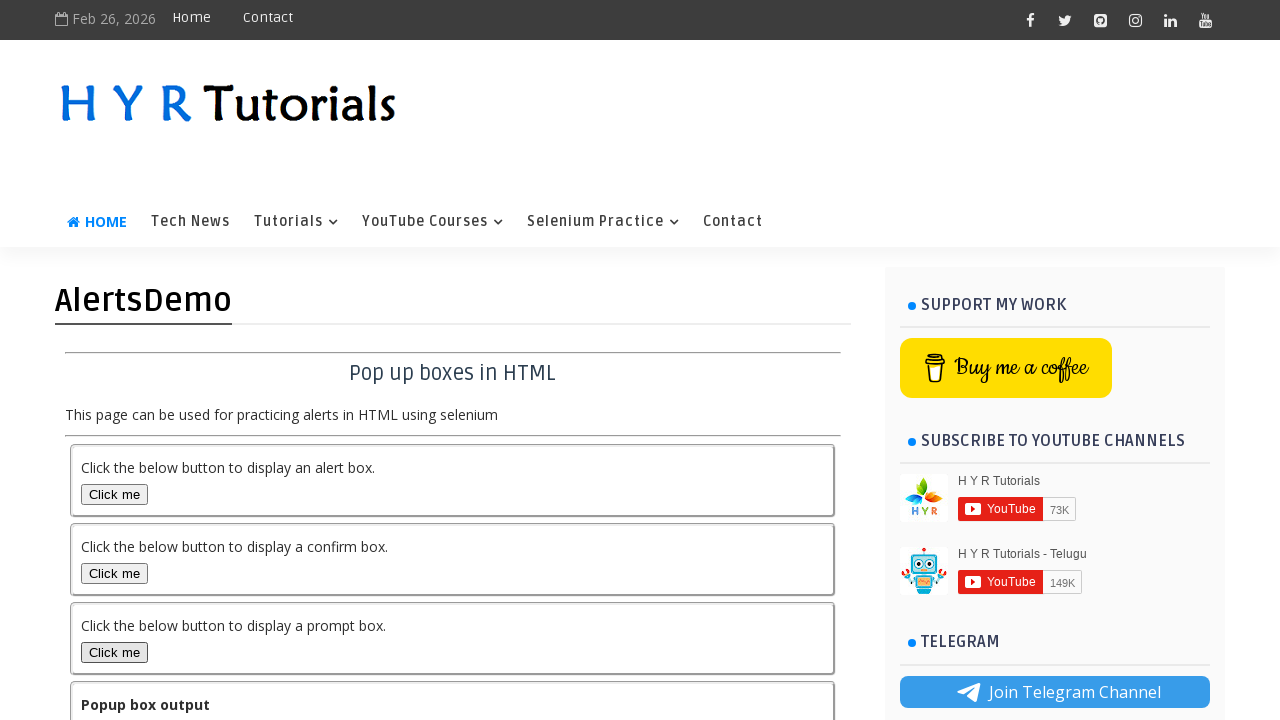